Tests page scrolling functionality by scrolling down 500 pixels and then scrolling back up 350 pixels using JavaScript execution.

Starting URL: http://the-internet.herokuapp.com

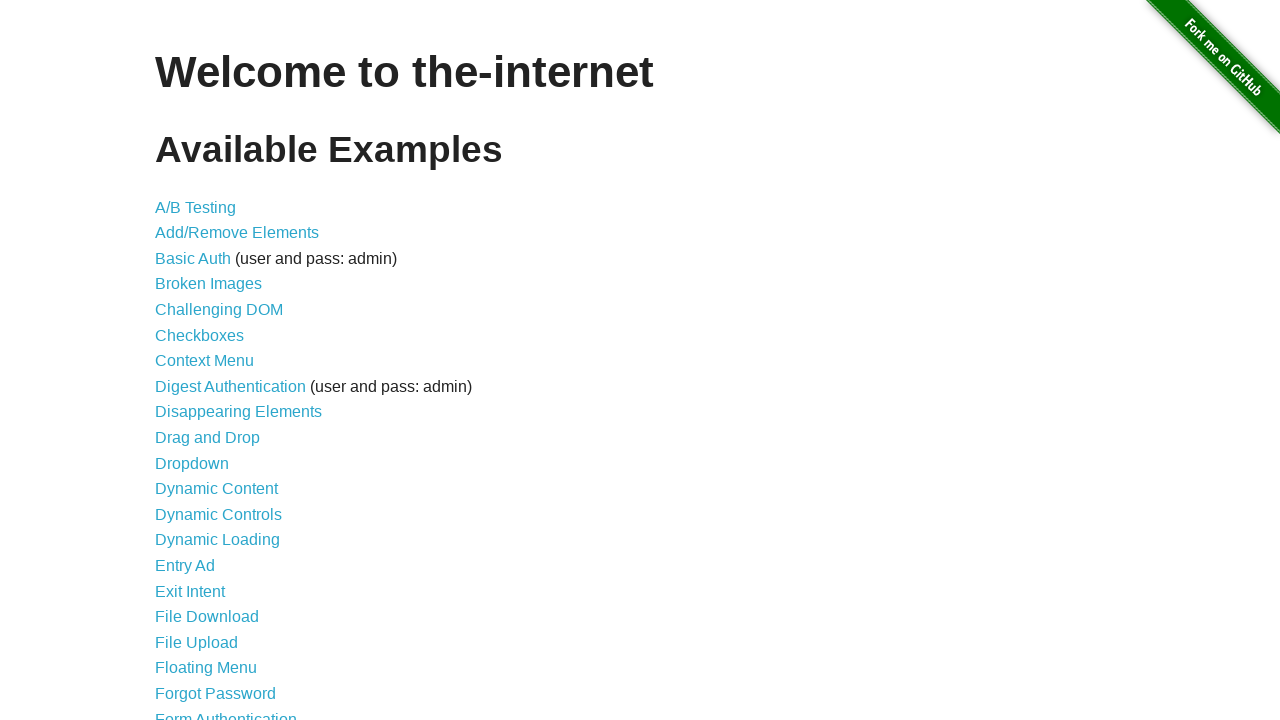

Scrolled down by 500 pixels
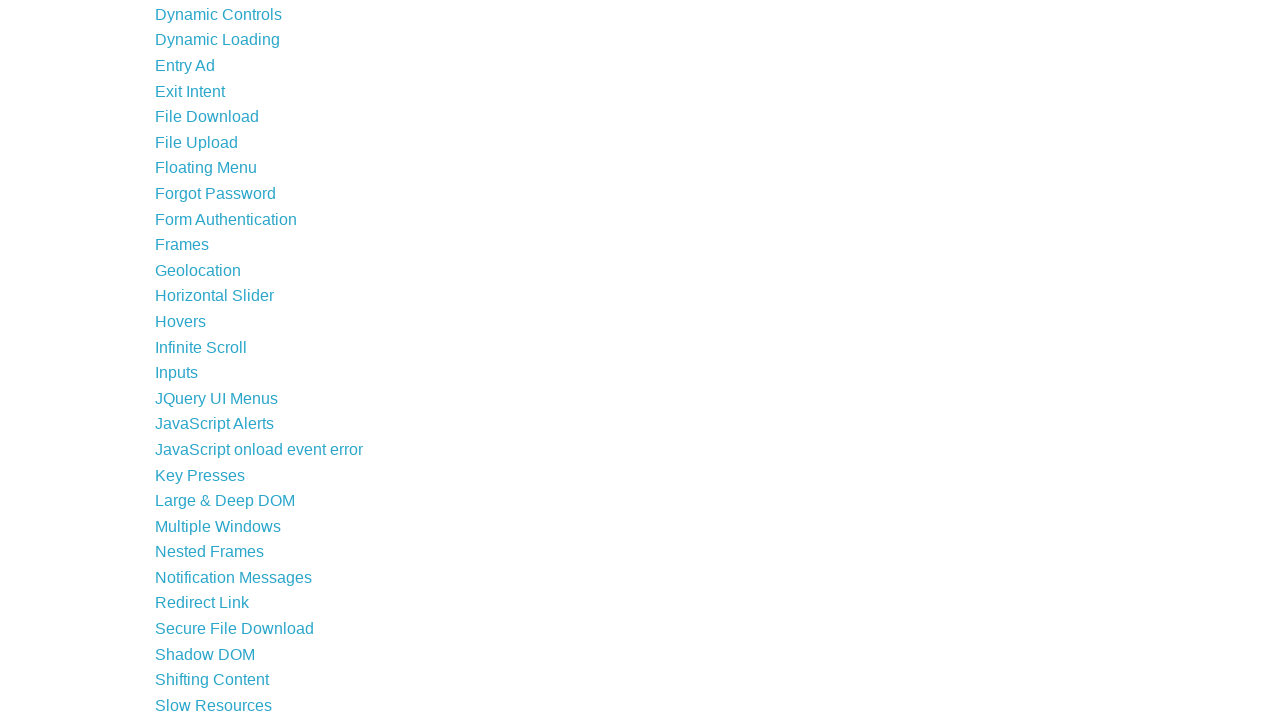

Waited 2 seconds to observe the scroll
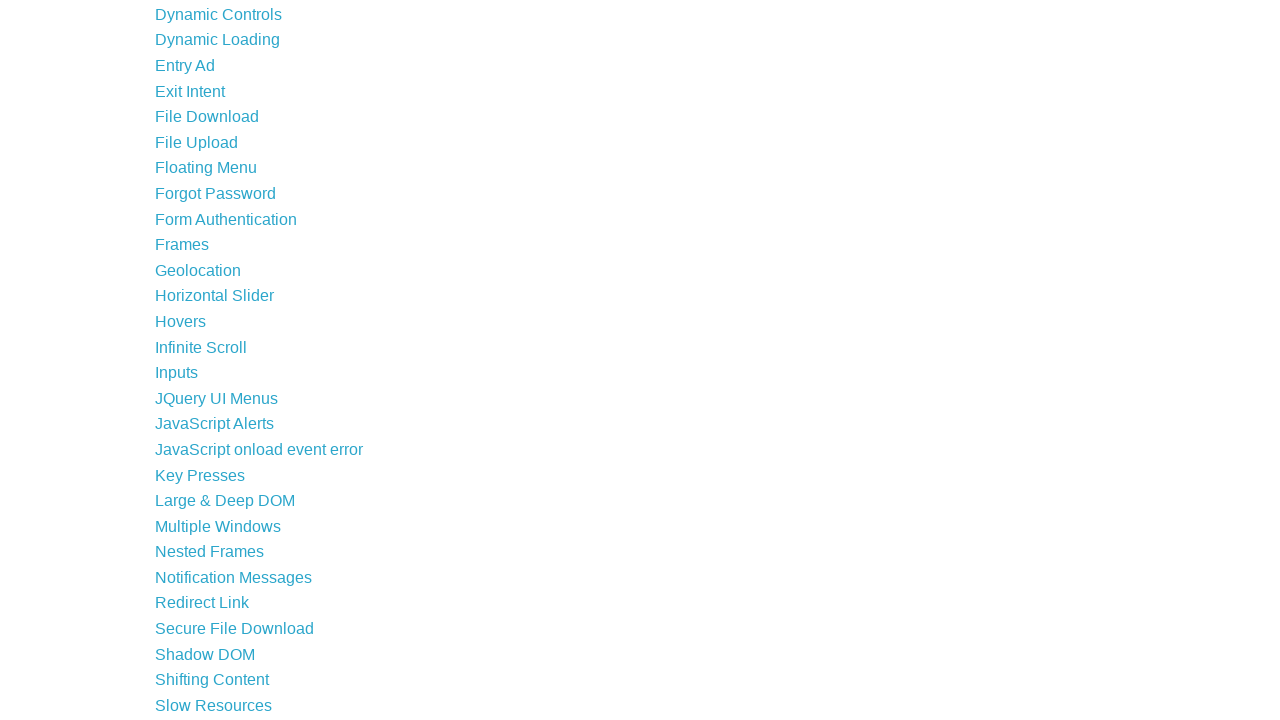

Scrolled up by 350 pixels
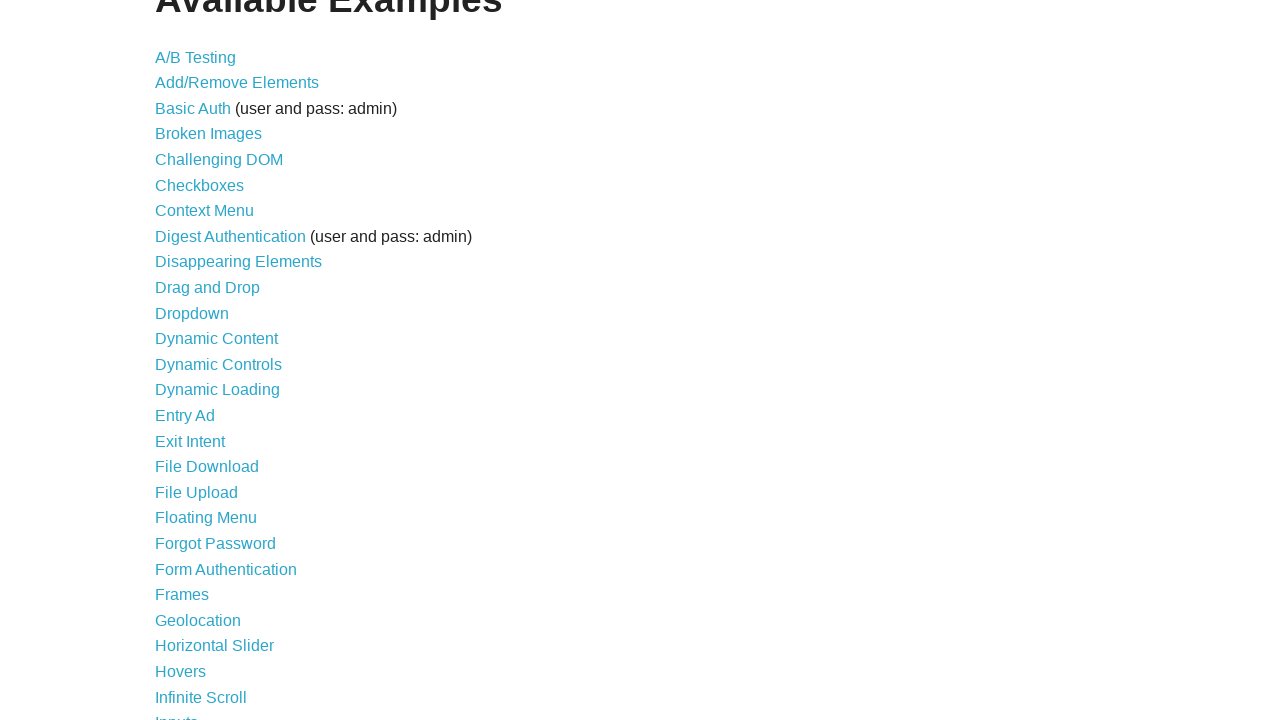

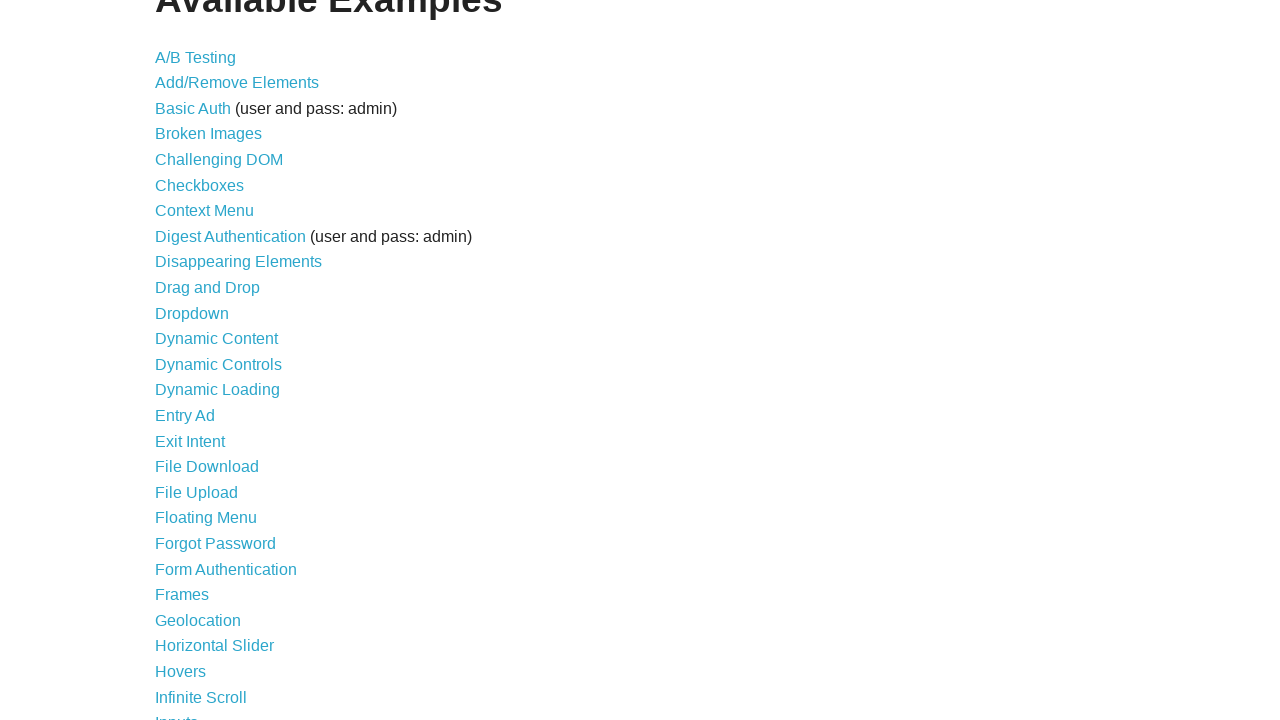